Tests various mouse click actions including single click, double click, and right click on form input elements

Starting URL: http://sahitest.com/demo/clicks.htm

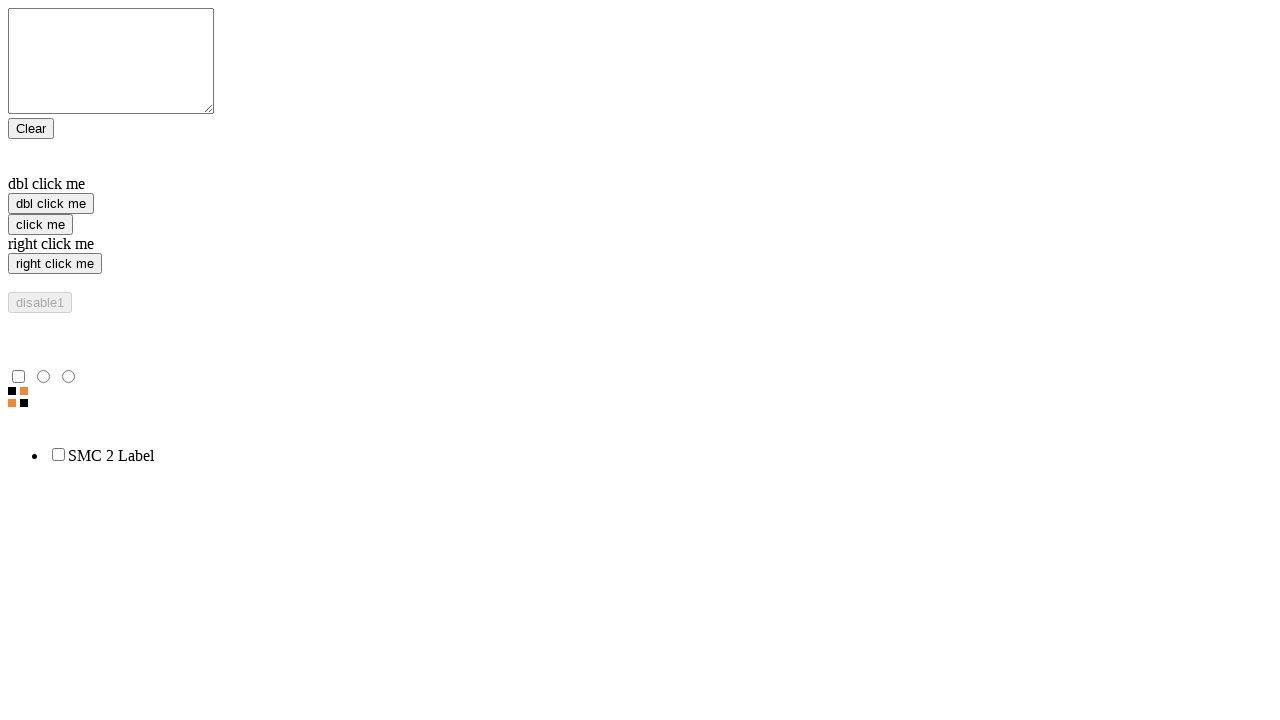

Located single click element
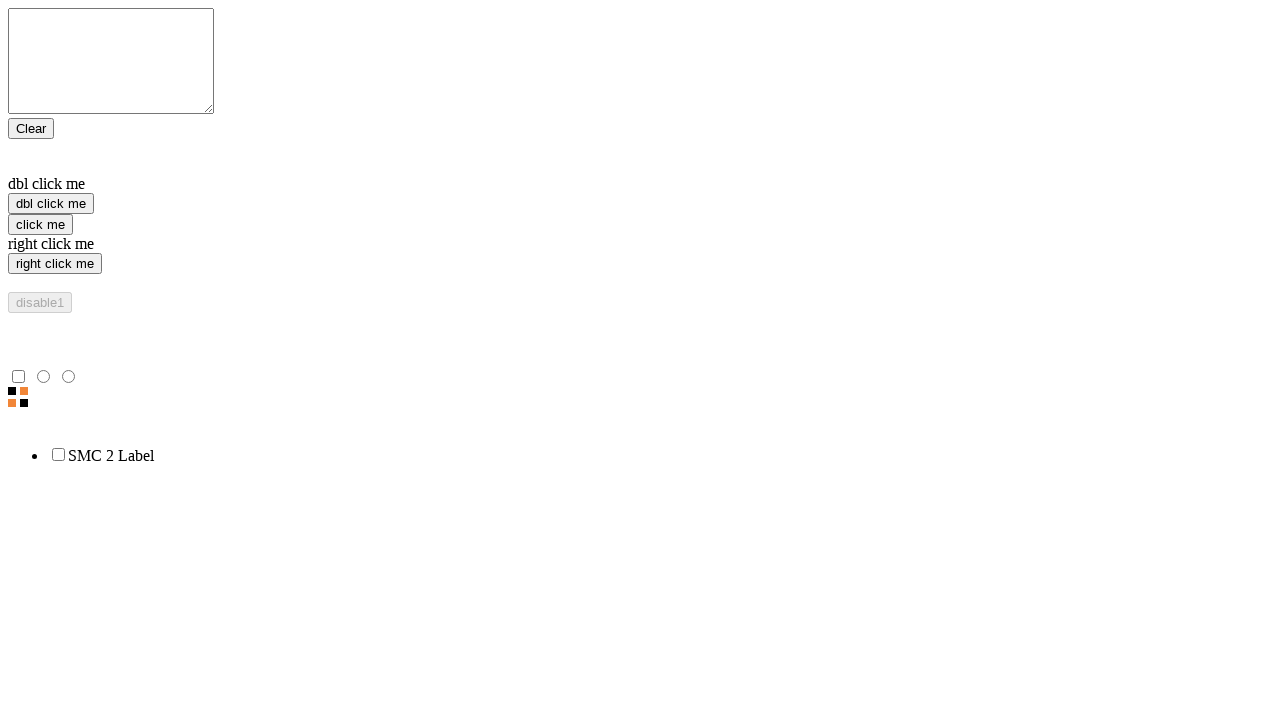

Located double click element
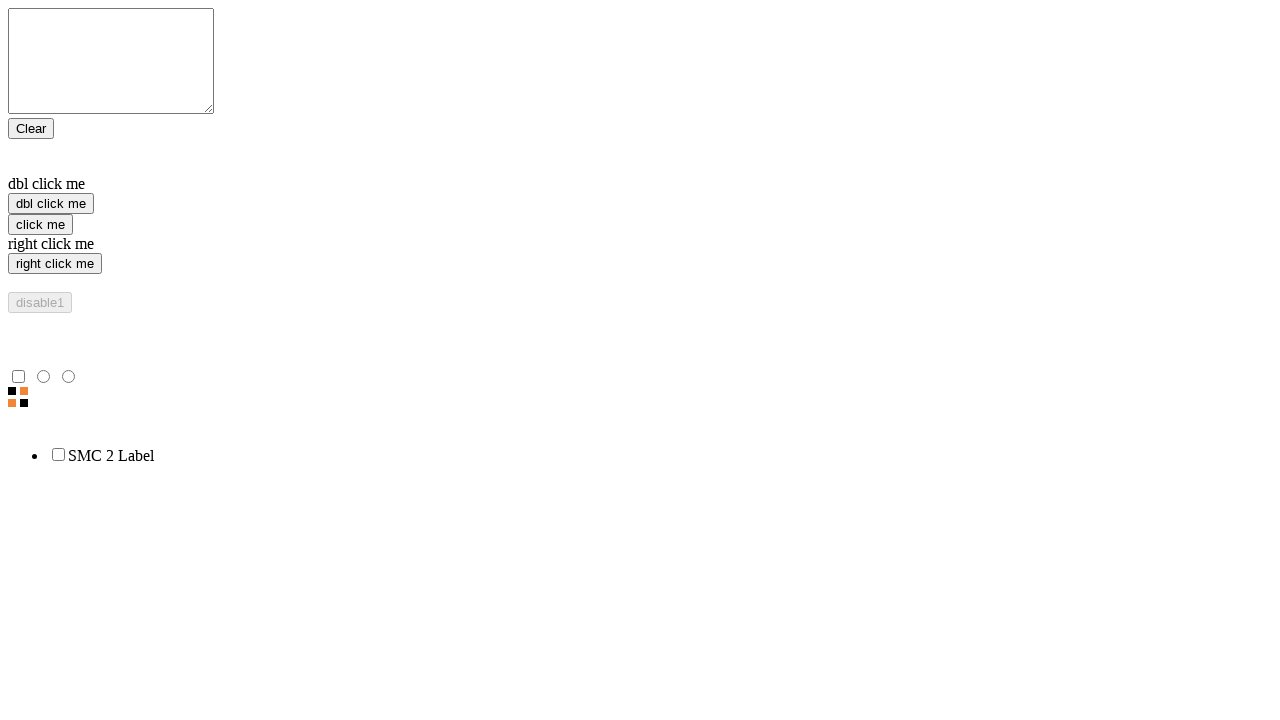

Located right click element
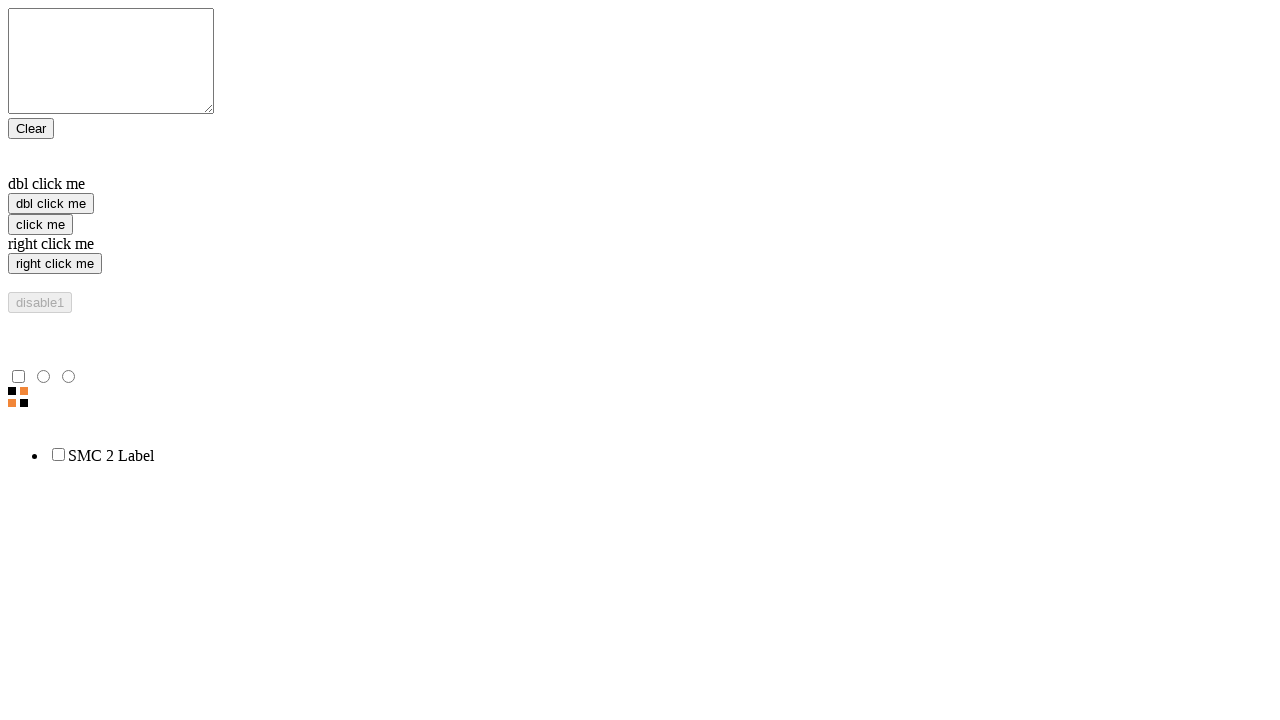

Performed single click on 'click me' button at (40, 224) on xpath=//input[@value='click me']
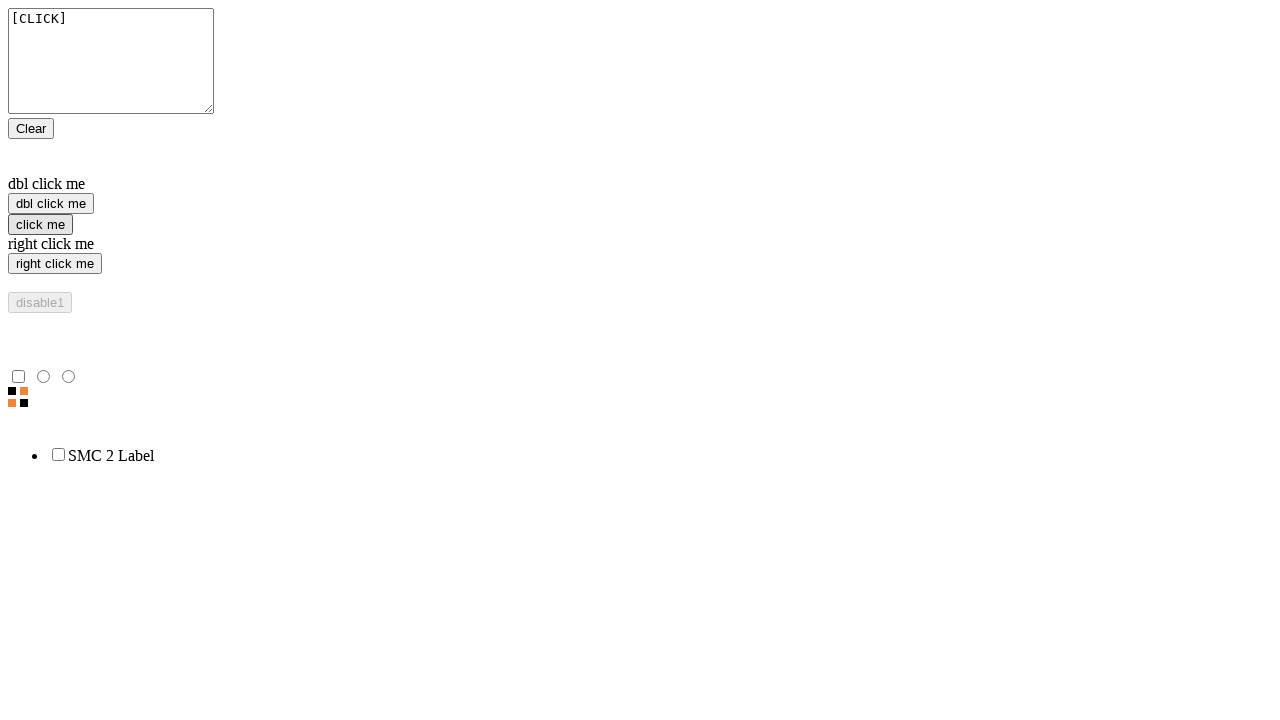

Performed double click on 'dbl click me' button at (51, 204) on xpath=//input[@value='dbl click me']
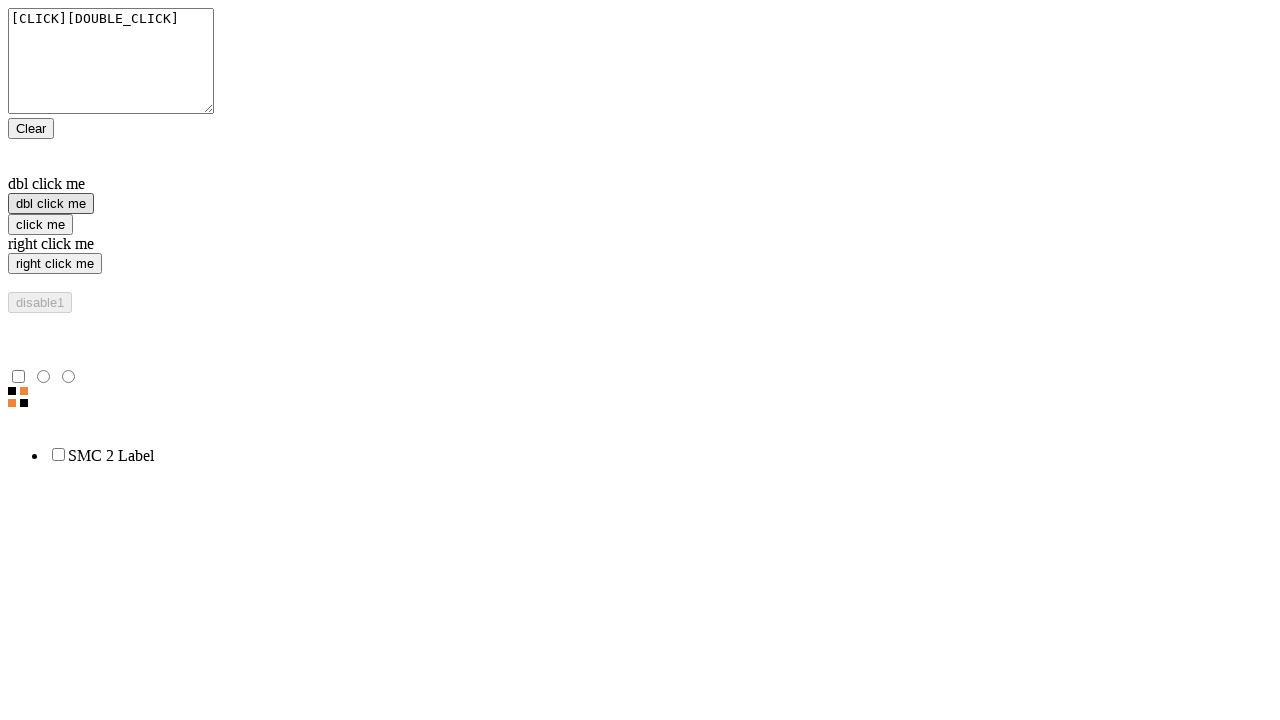

Performed right click on form input element at (55, 264) on xpath=/html/body/form/input[4]
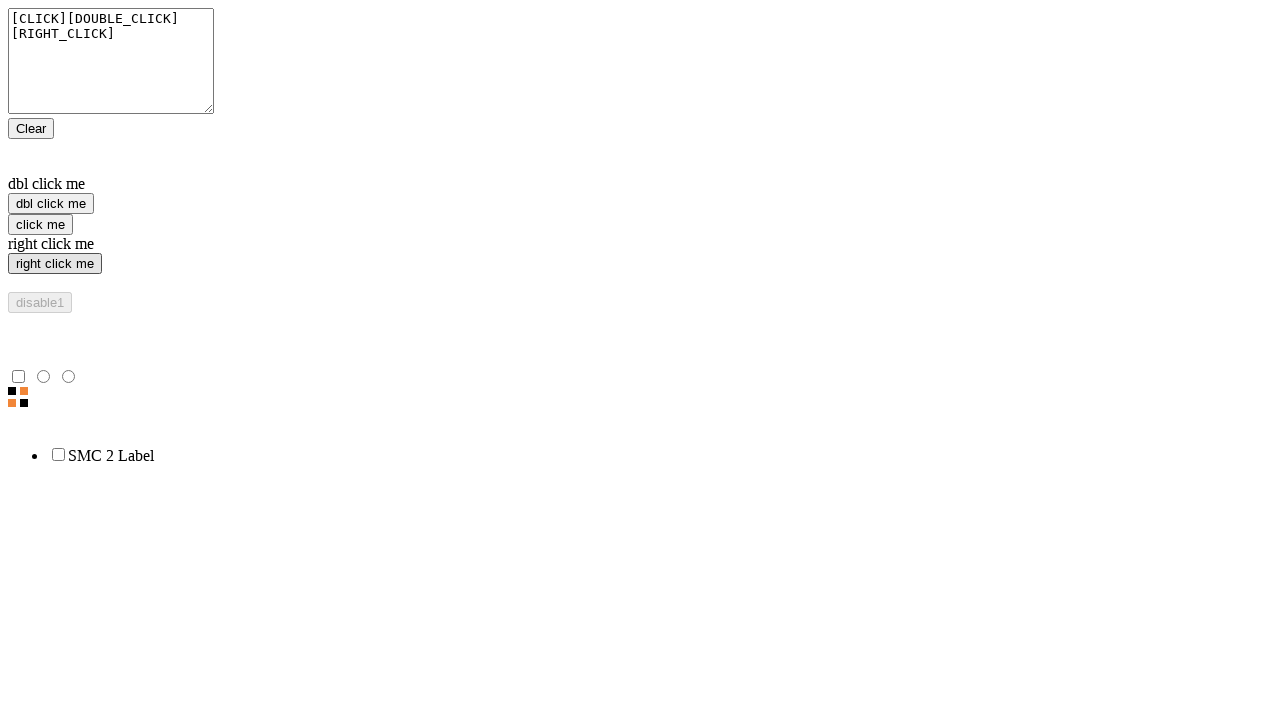

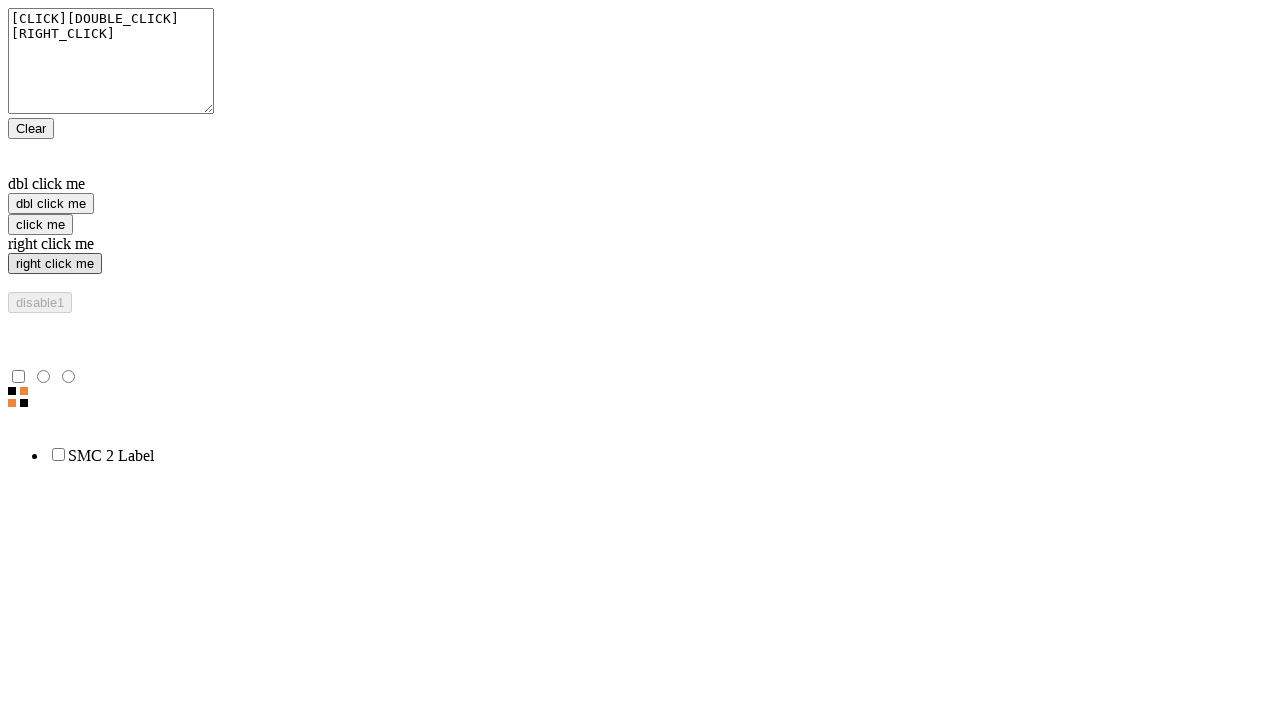